Tests dynamic controls functionality by verifying a textbox is initially disabled, clicking the Enable button, waiting for the textbox to become enabled, and verifying the success message appears.

Starting URL: https://the-internet.herokuapp.com/dynamic_controls

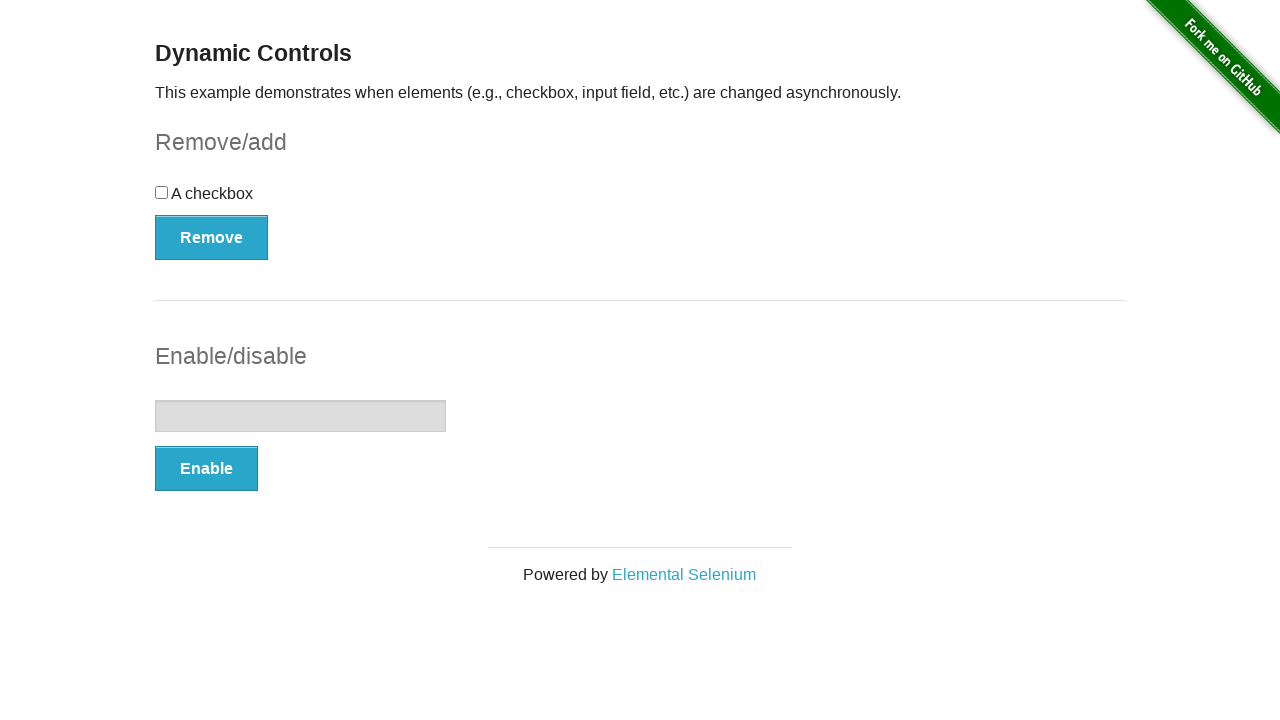

Navigated to dynamic controls page
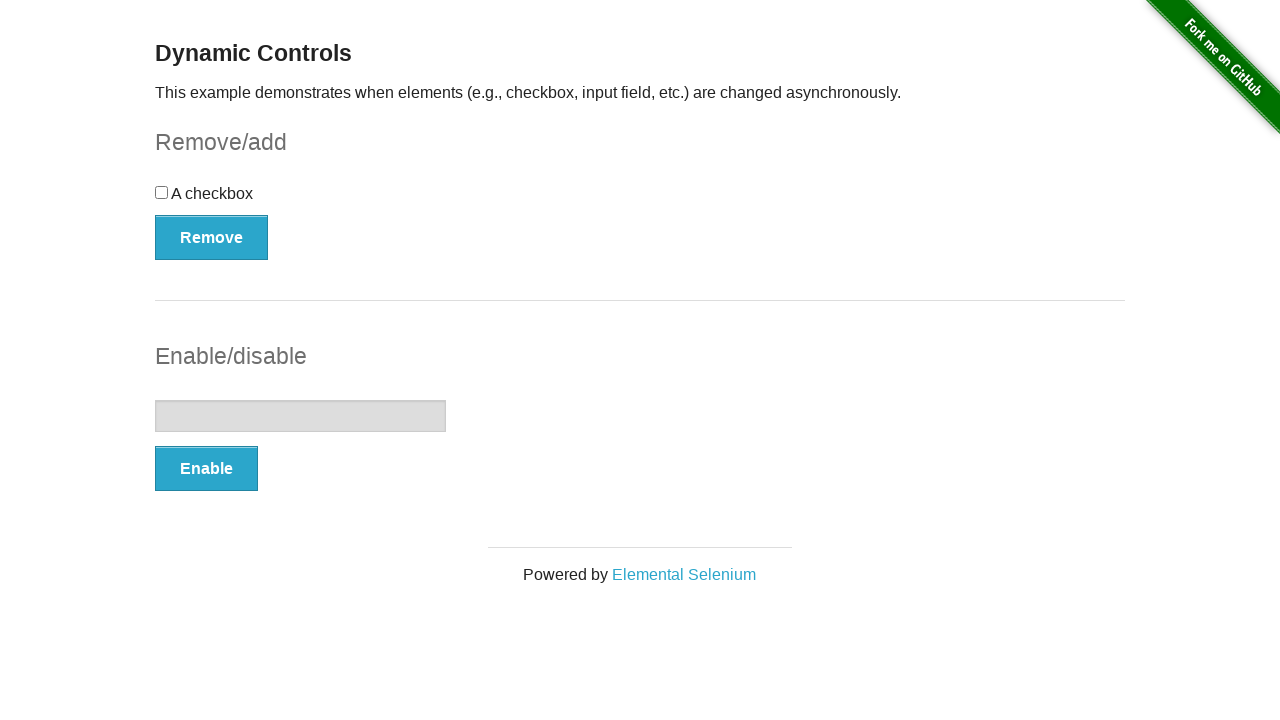

Located textbox element
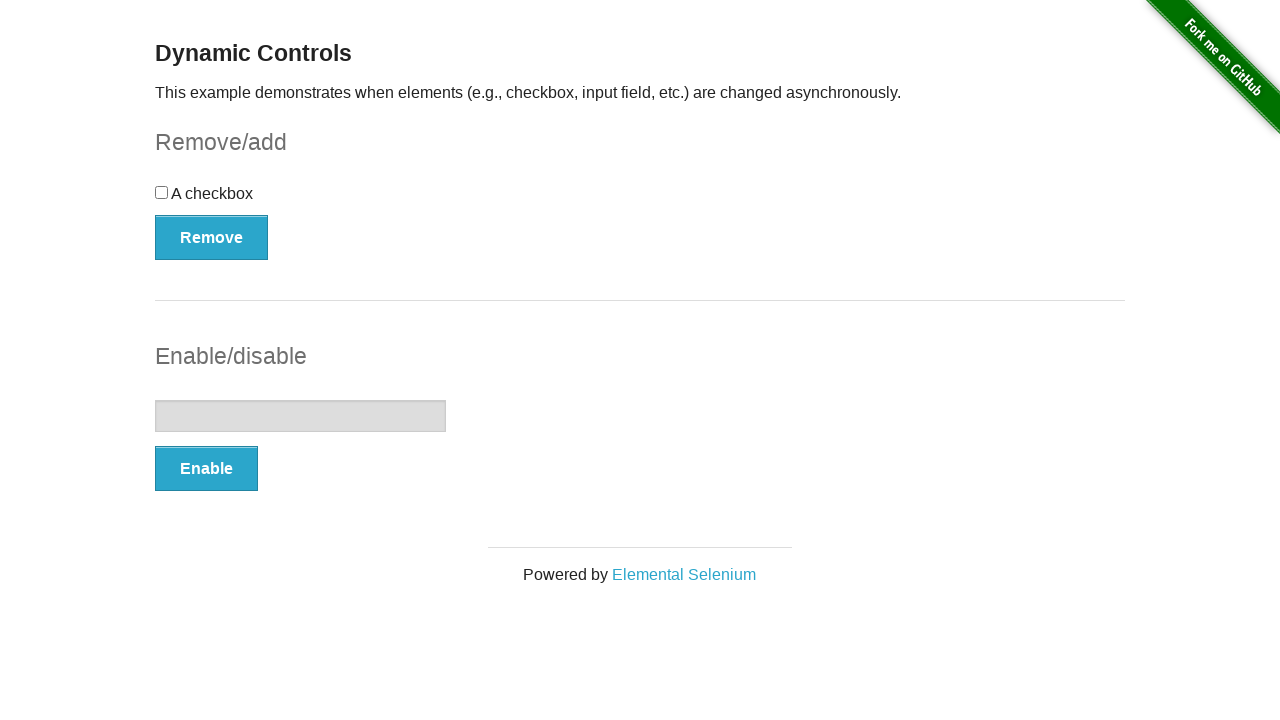

Verified textbox is initially disabled
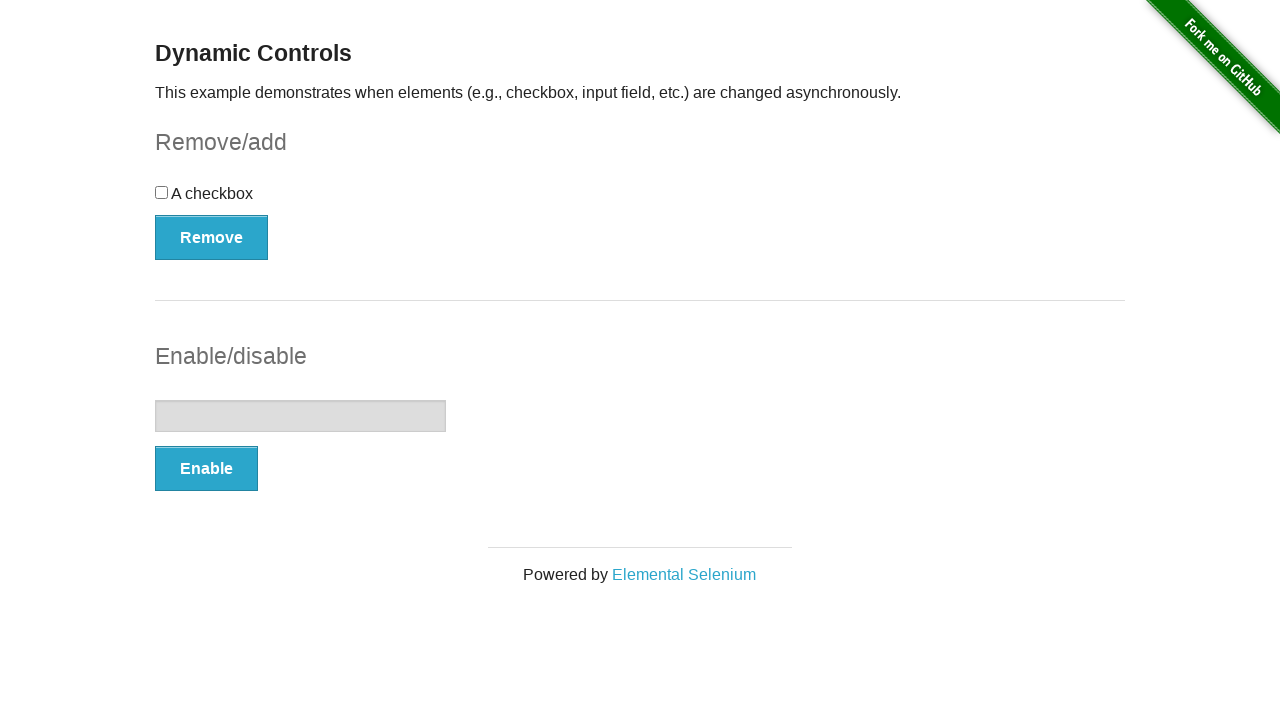

Clicked Enable button at (206, 469) on xpath=//button[text()='Enable']
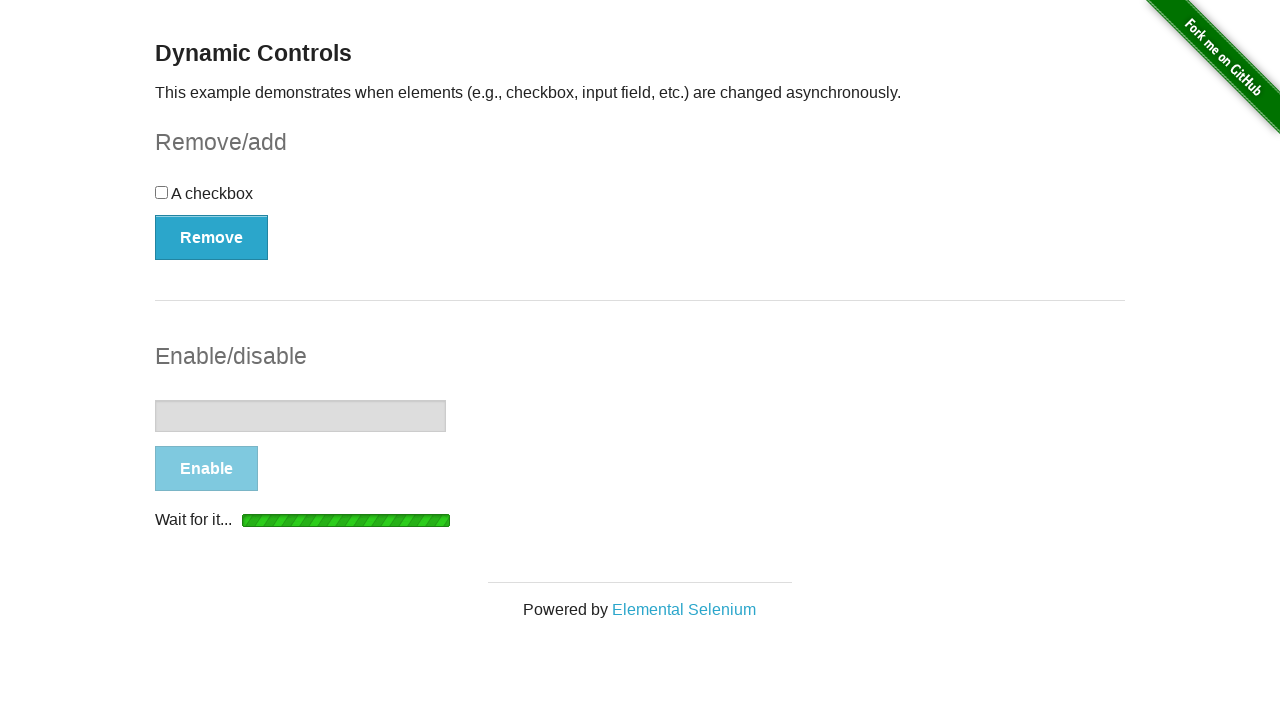

Waited for textbox to become enabled
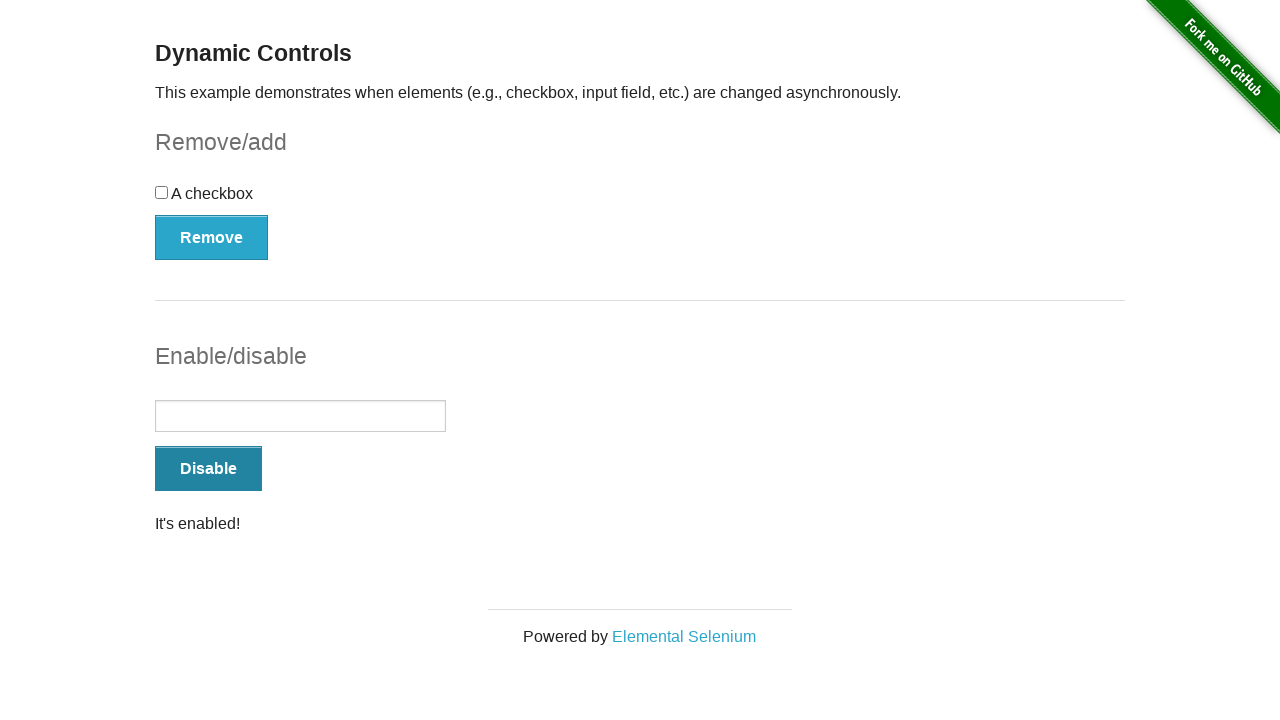

Verified success message 'It's enabled!' is visible
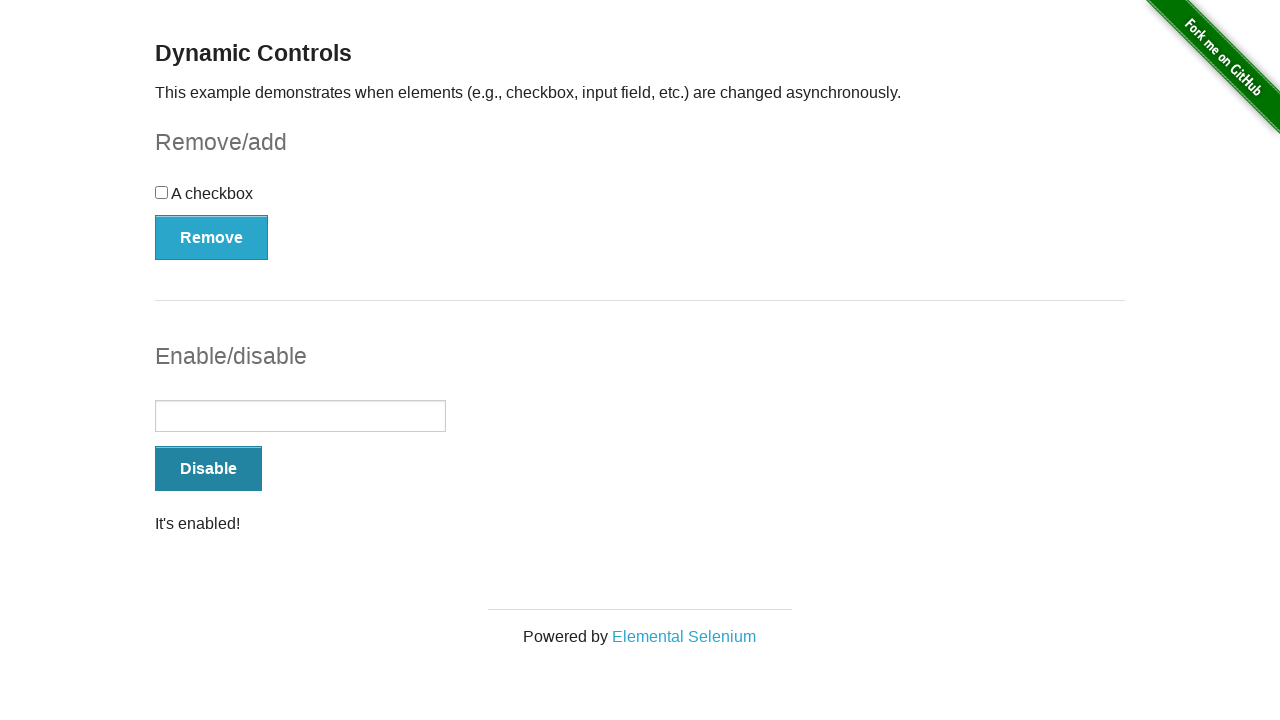

Verified textbox is now enabled
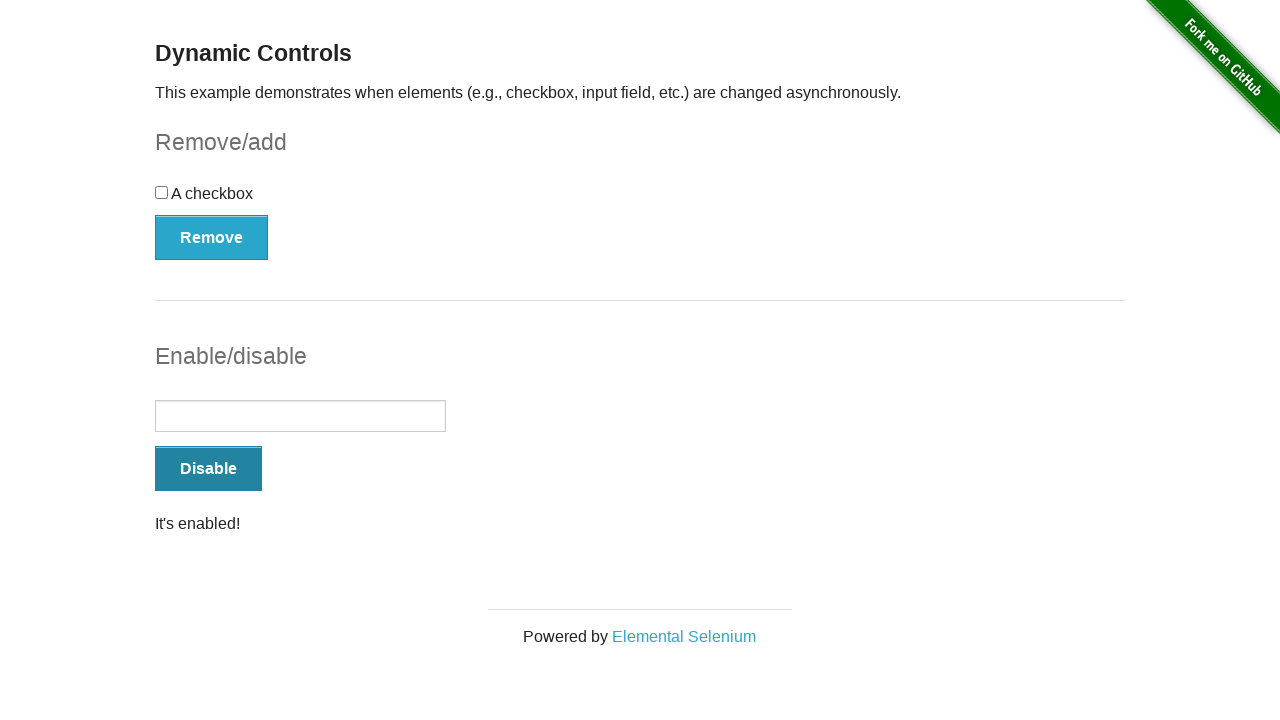

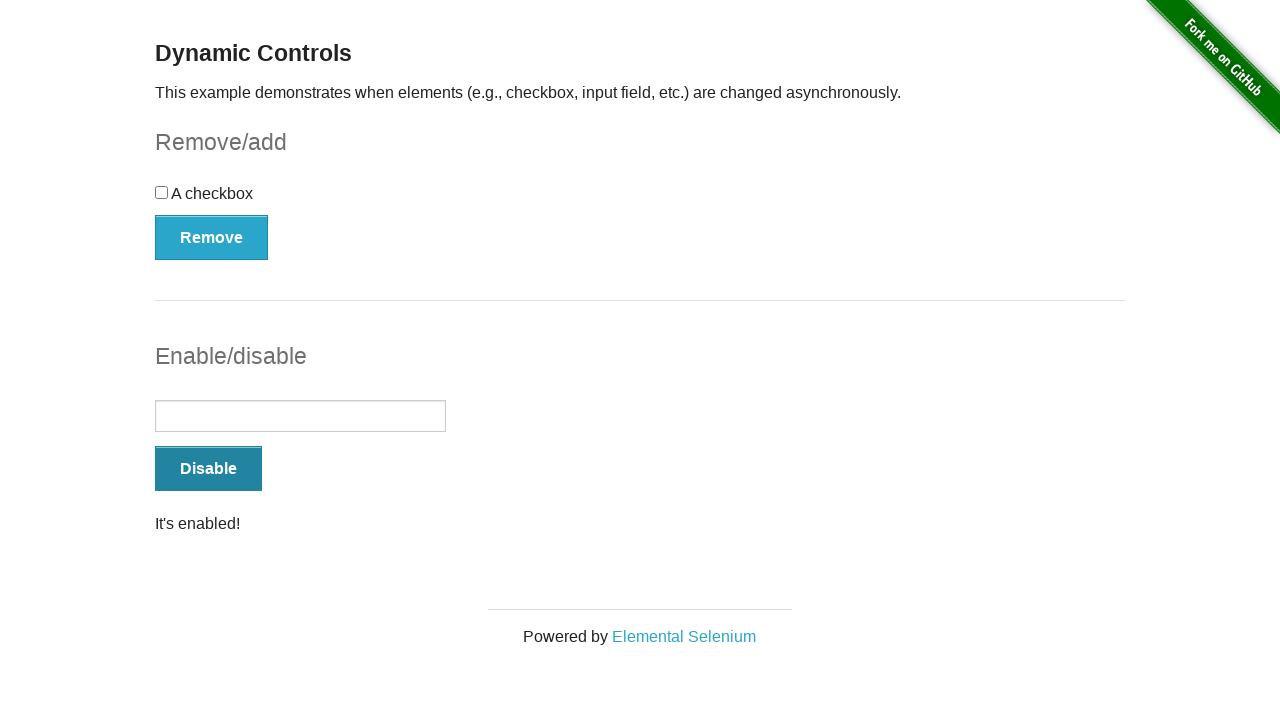